Tests geolocation functionality by clicking a button to get coordinates and waiting for the coordinates to be displayed on the page.

Starting URL: https://bonigarcia.dev/selenium-webdriver-java/geolocation.html

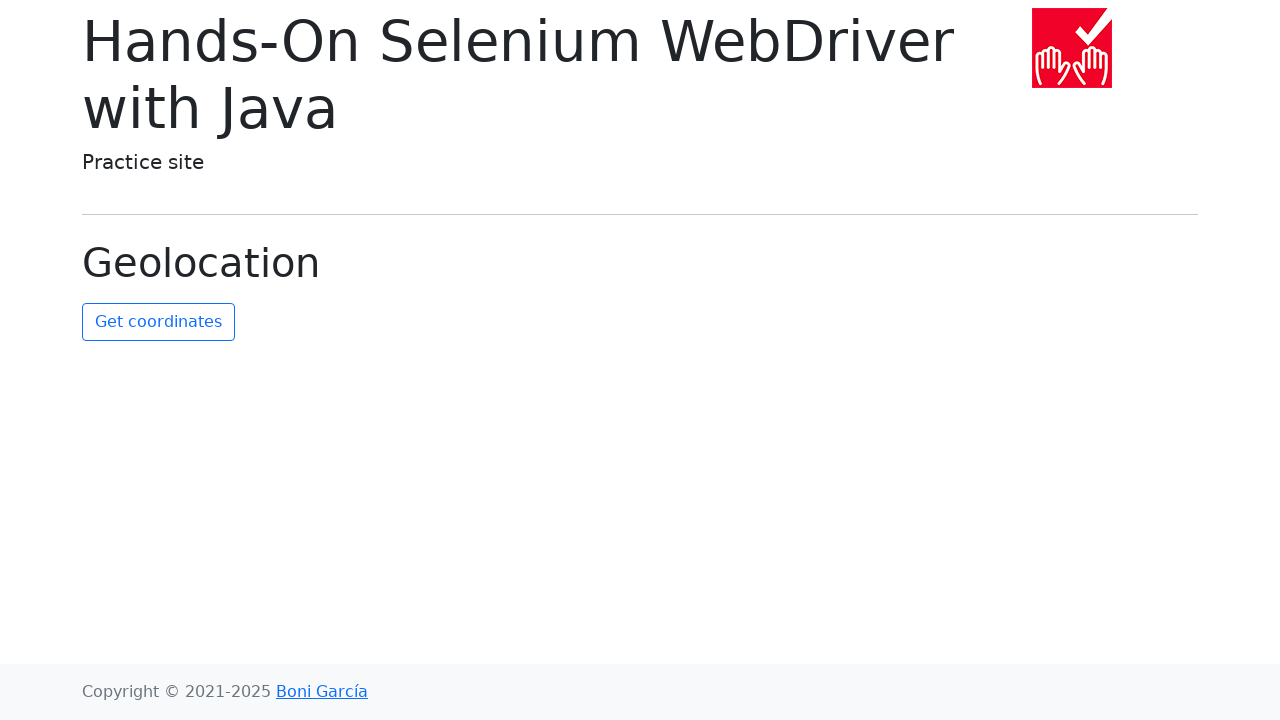

Clicked get coordinates button at (158, 322) on #get-coordinates
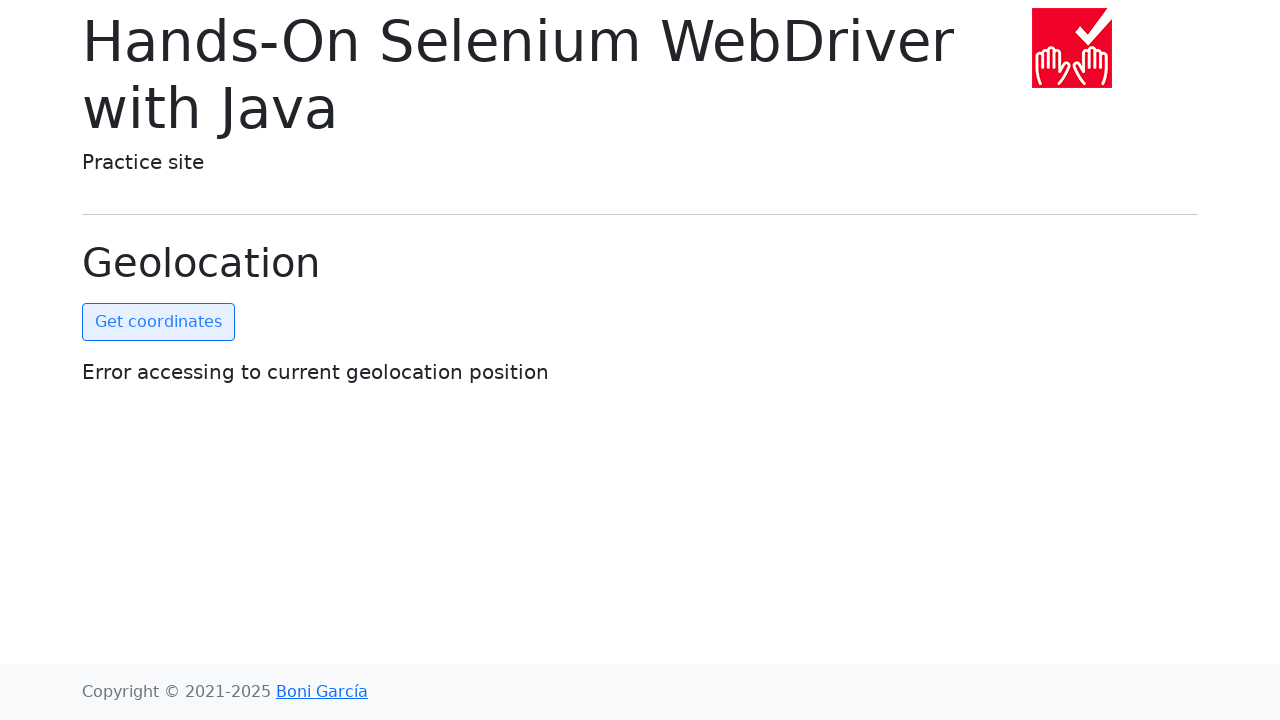

Coordinates became visible on the page
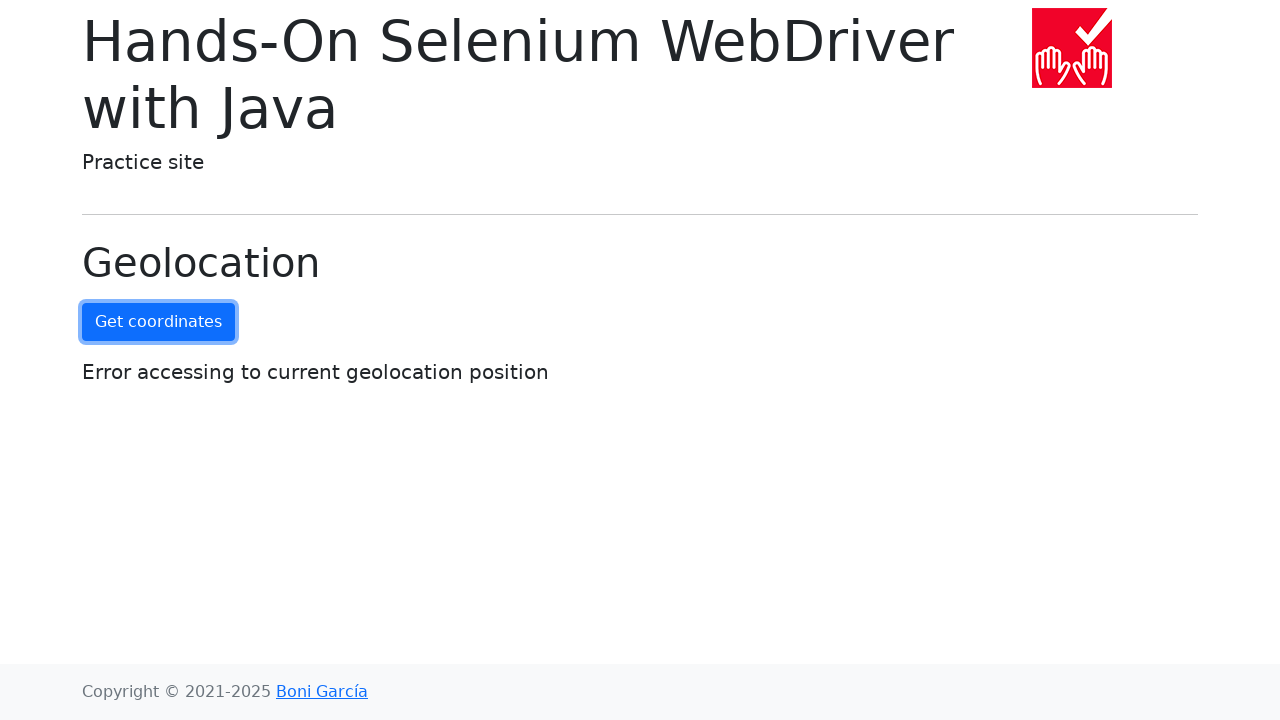

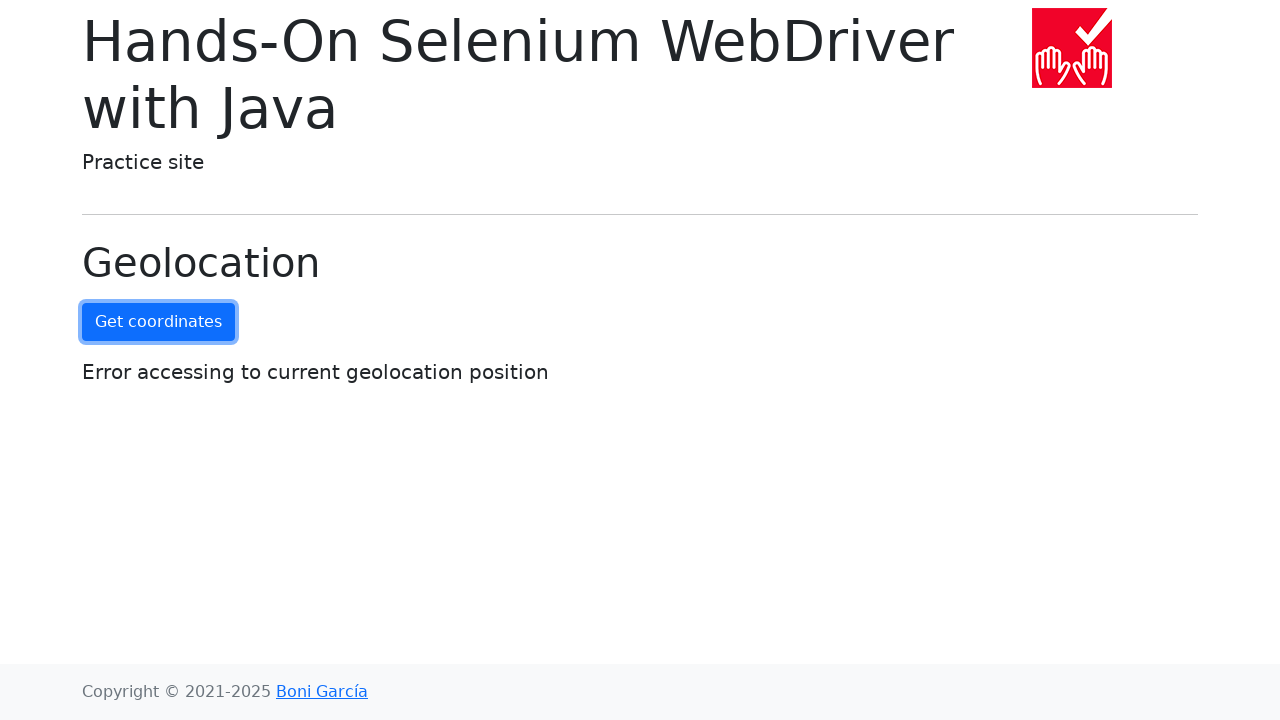